Tests opening a new browser tab by navigating to a page, verifying URL and title, opening a new tab, navigating to another page, and verifying the new tab's URL and title.

Starting URL: https://the-internet.herokuapp.com/windows

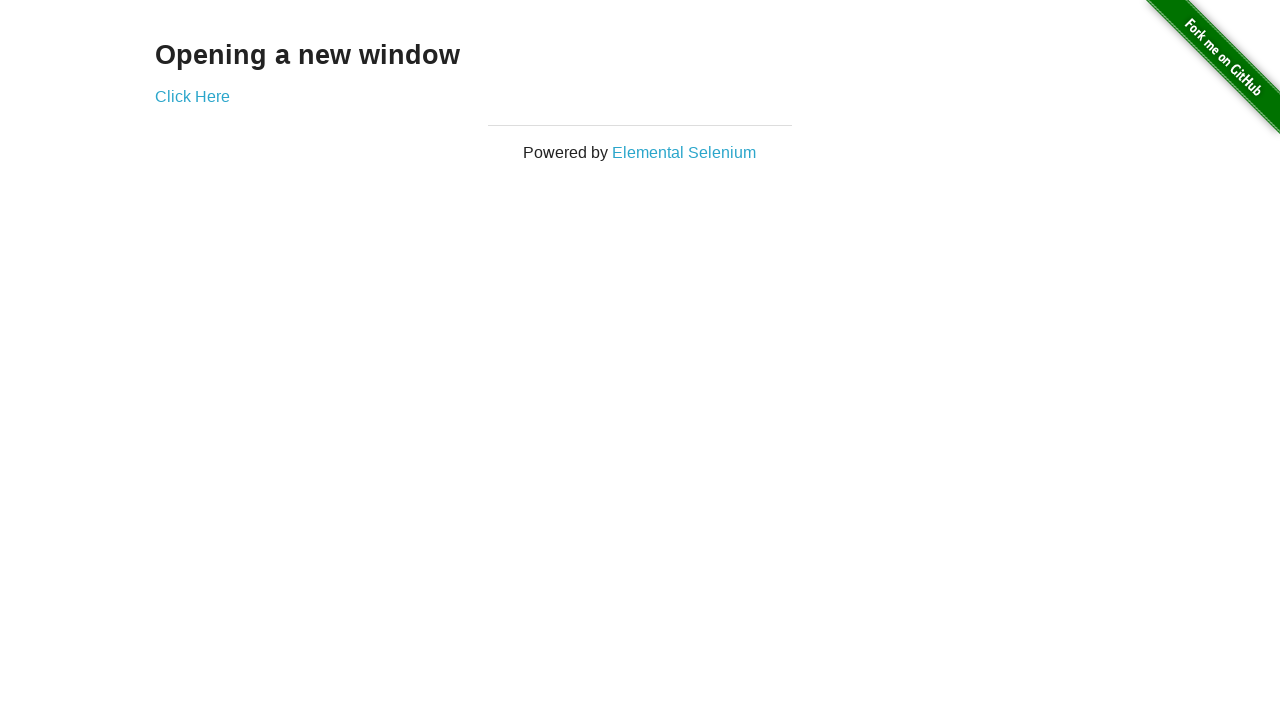

Verified current page URL contains /windows
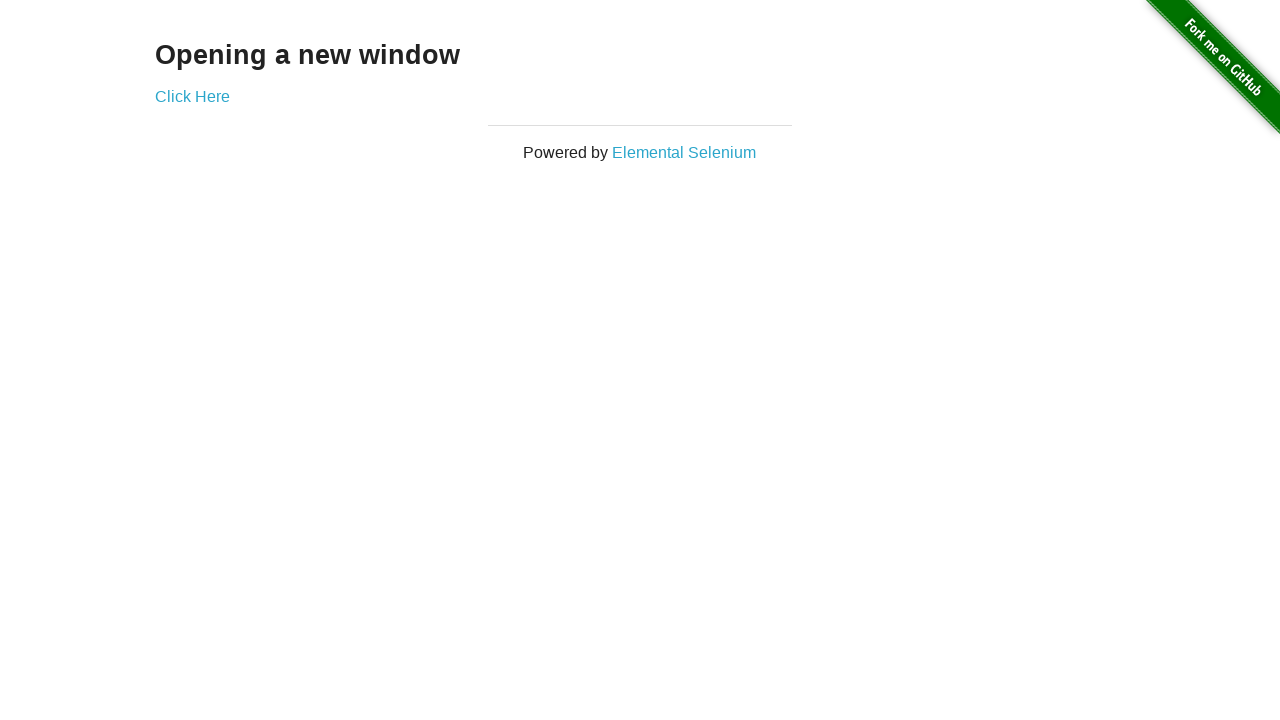

Verified page title is 'The Internet'
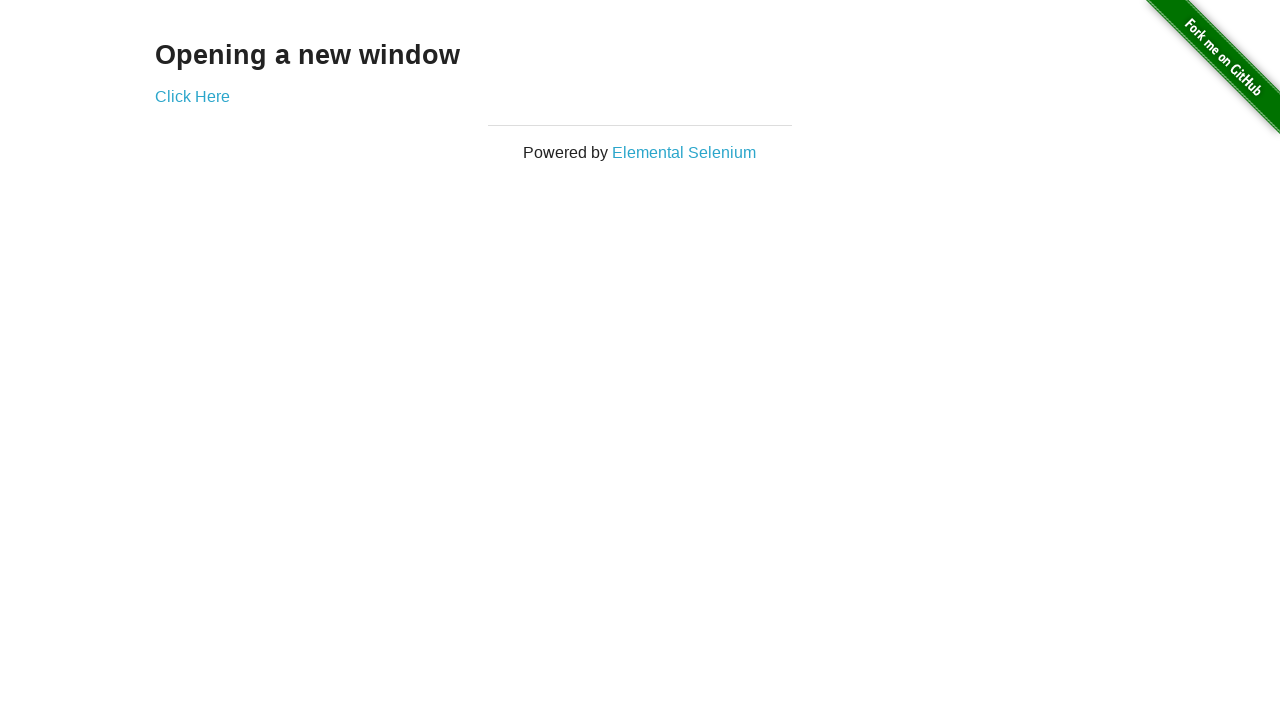

Opened a new browser tab
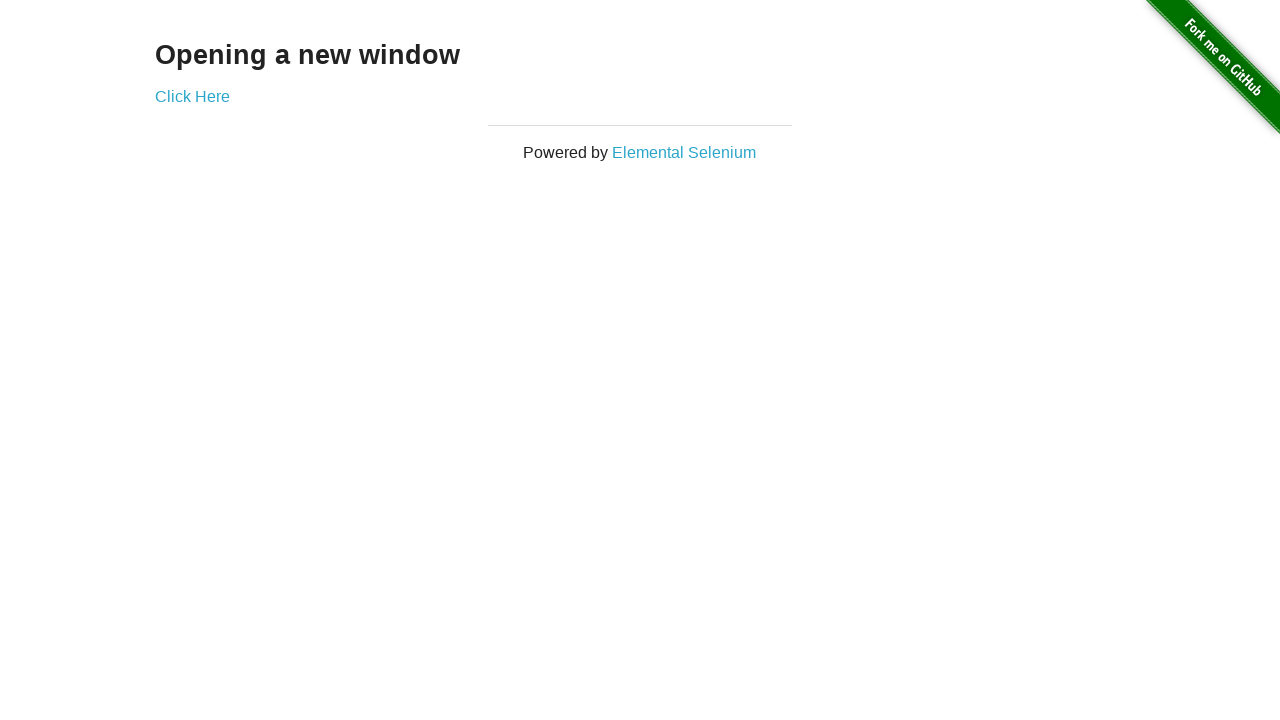

Navigated new tab to https://the-internet.herokuapp.com/typos
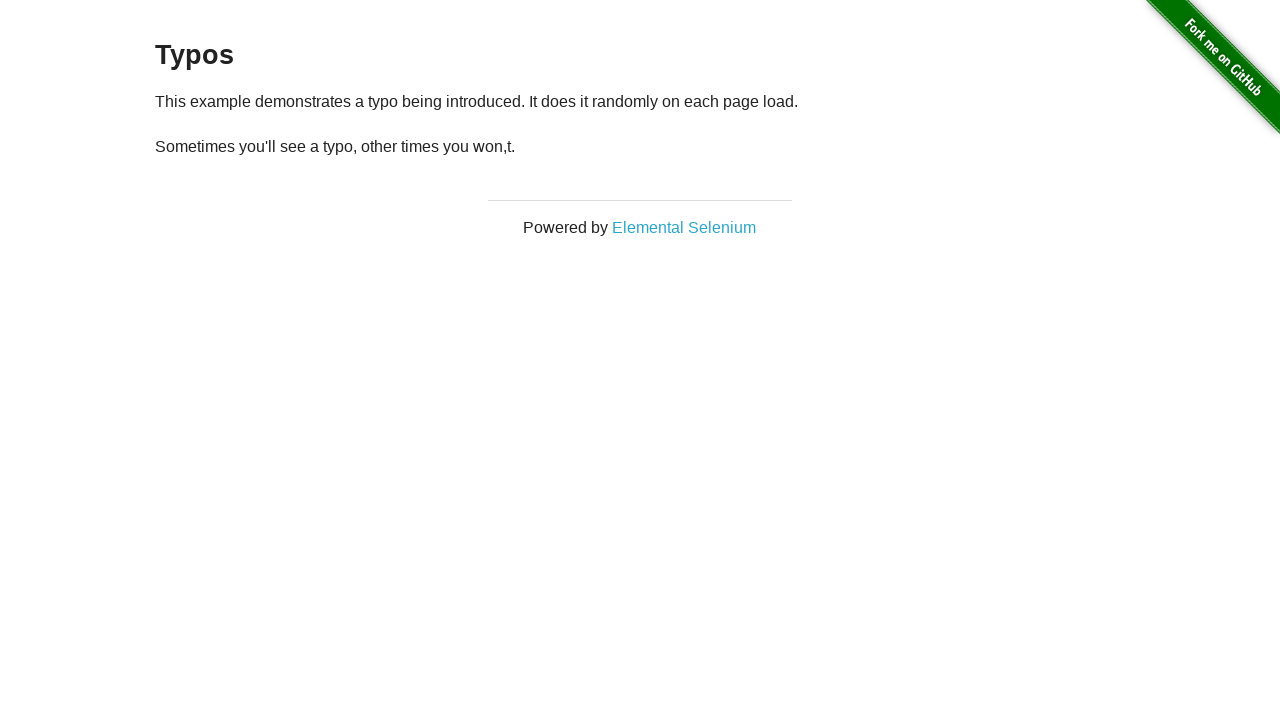

Verified 2 browser tabs are open
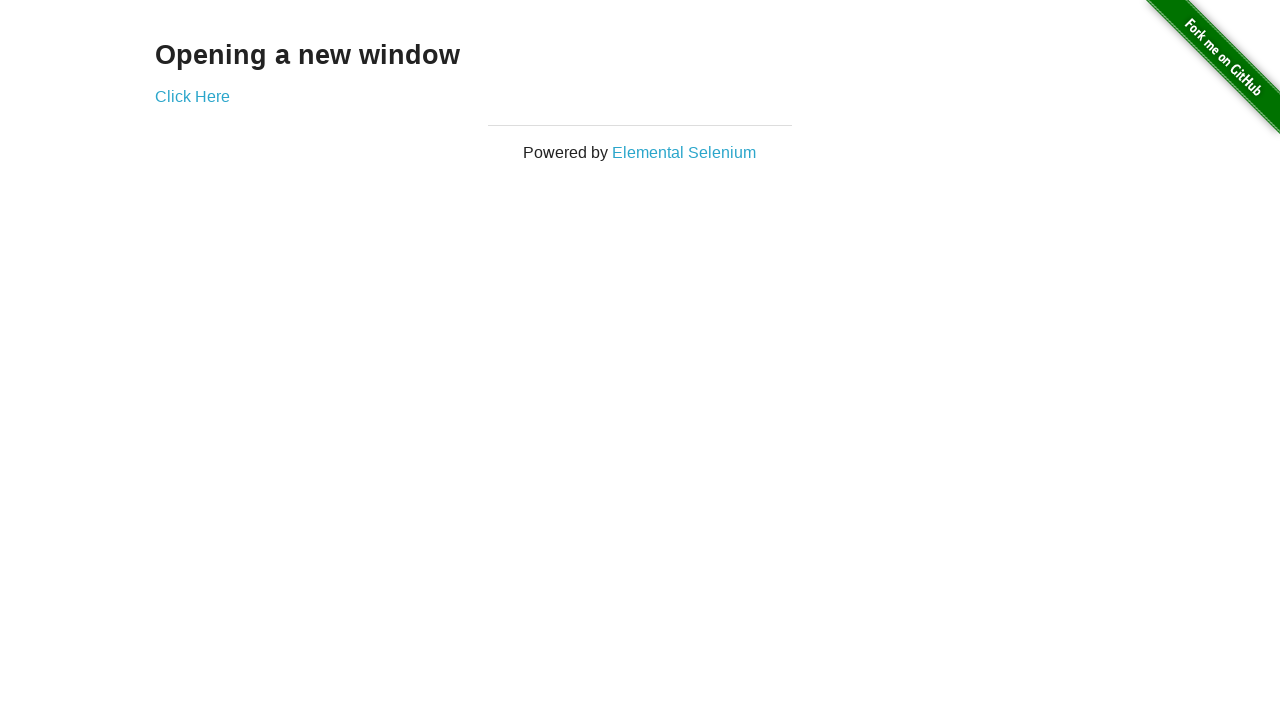

Verified new tab URL contains /typos
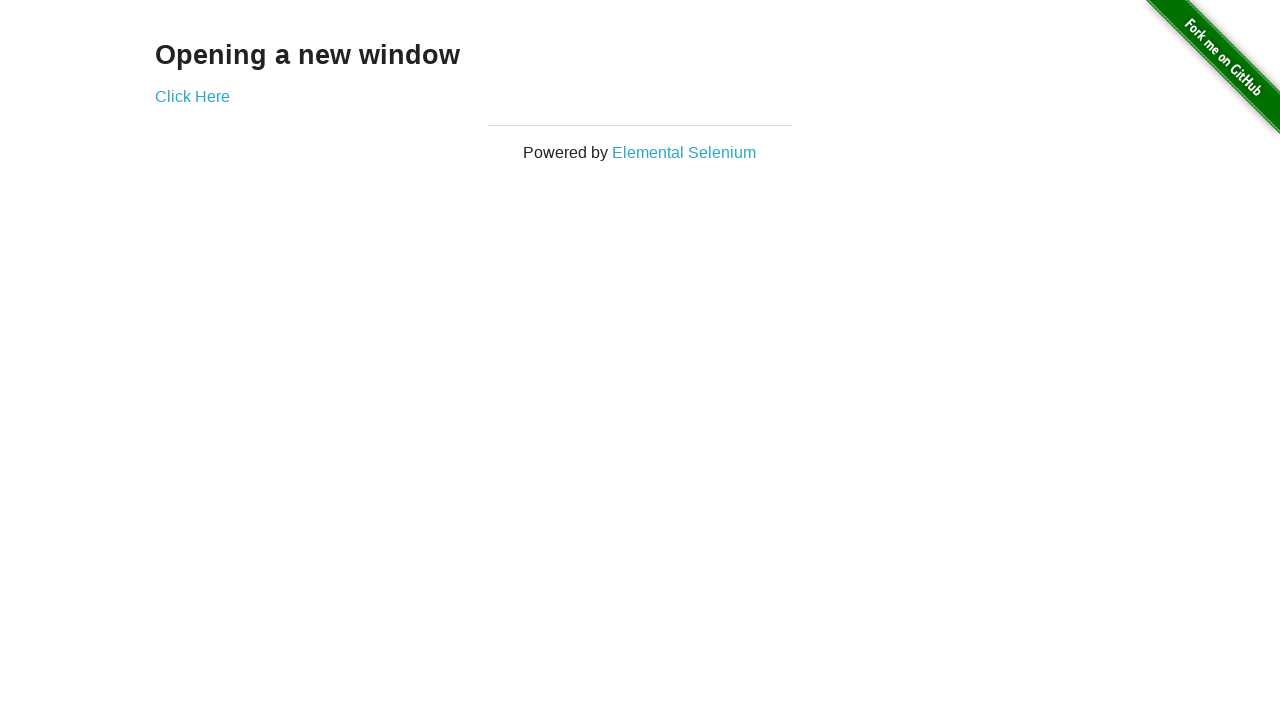

Verified new tab title is 'The Internet'
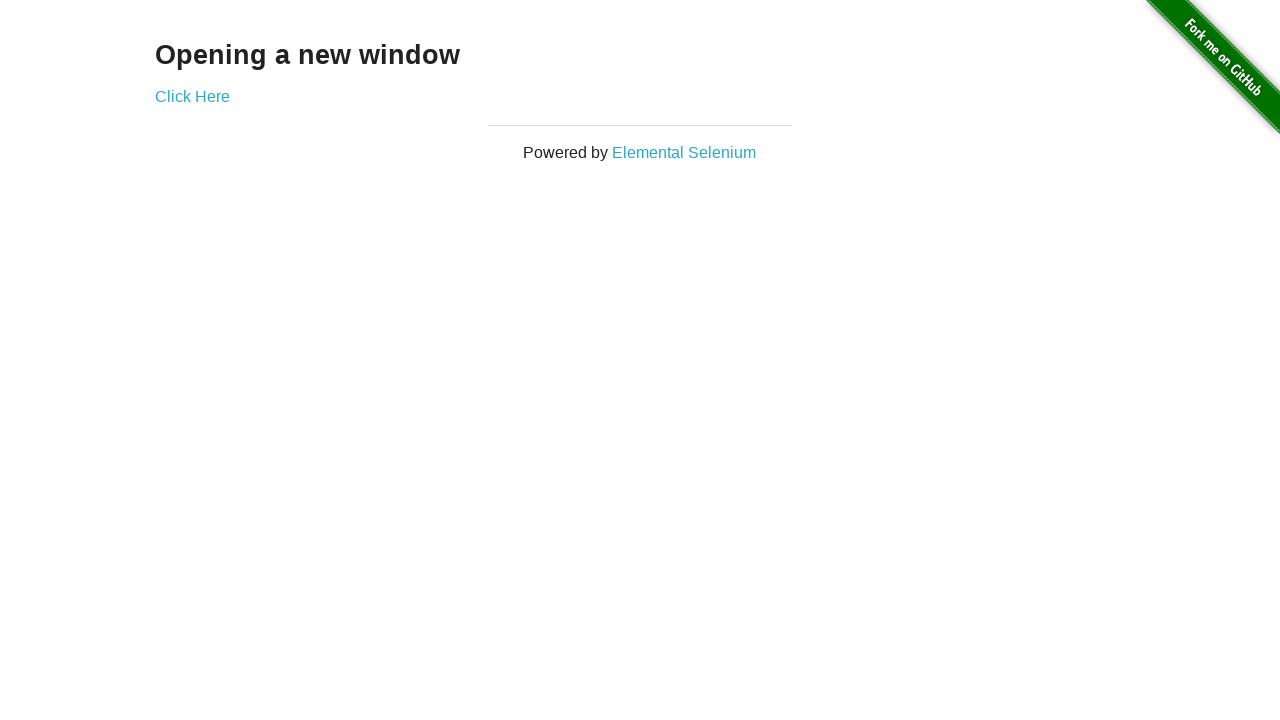

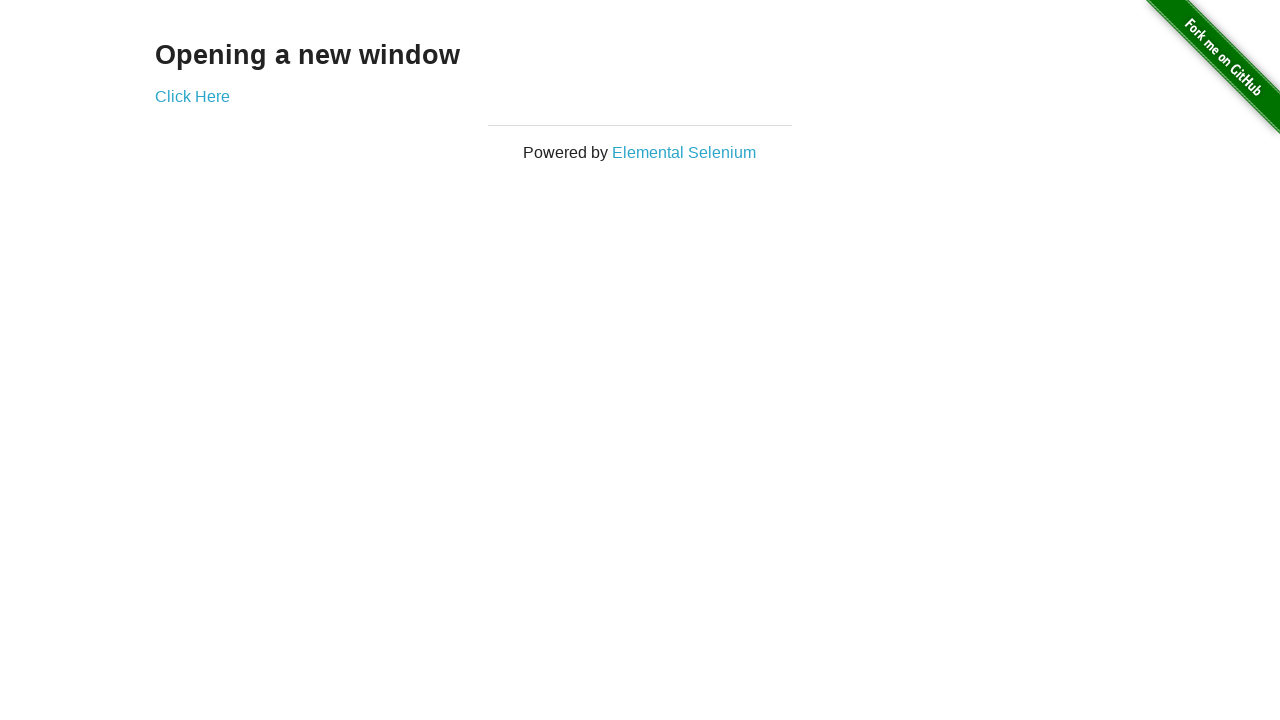